Tests that entered text is trimmed when editing a todo item.

Starting URL: https://demo.playwright.dev/todomvc

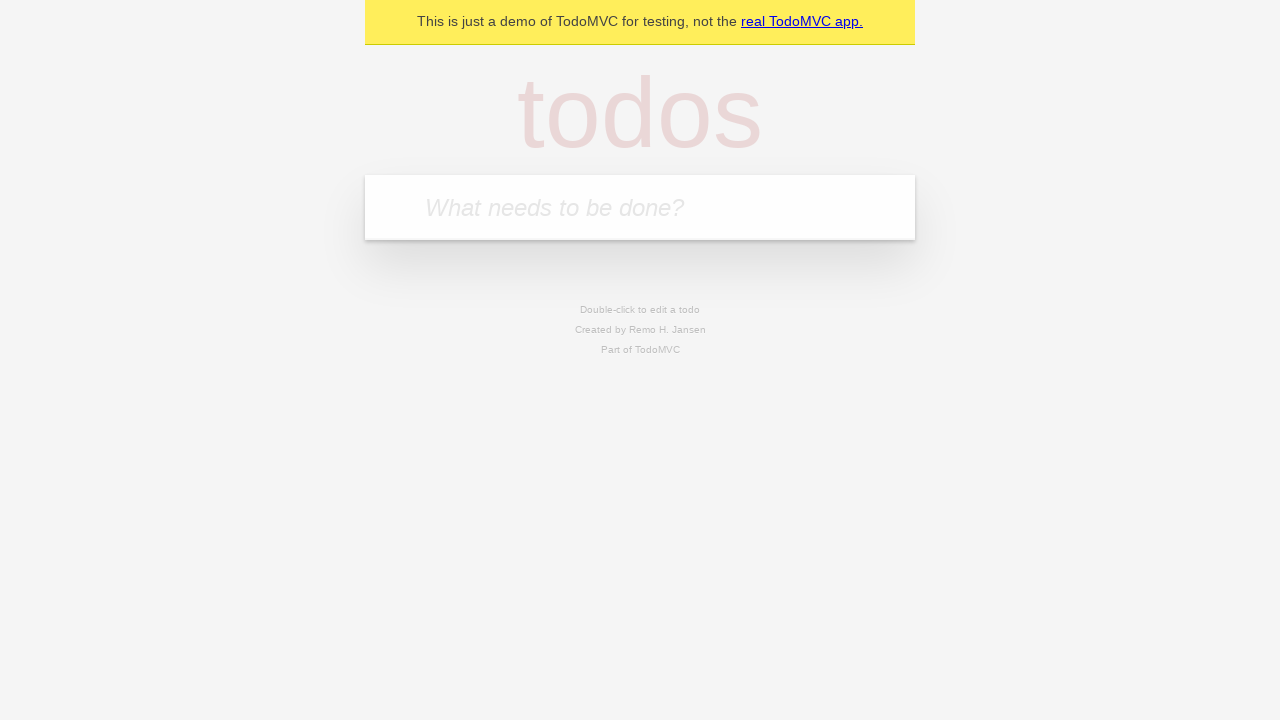

Filled todo input with 'buy some cheese' on internal:attr=[placeholder="What needs to be done?"i]
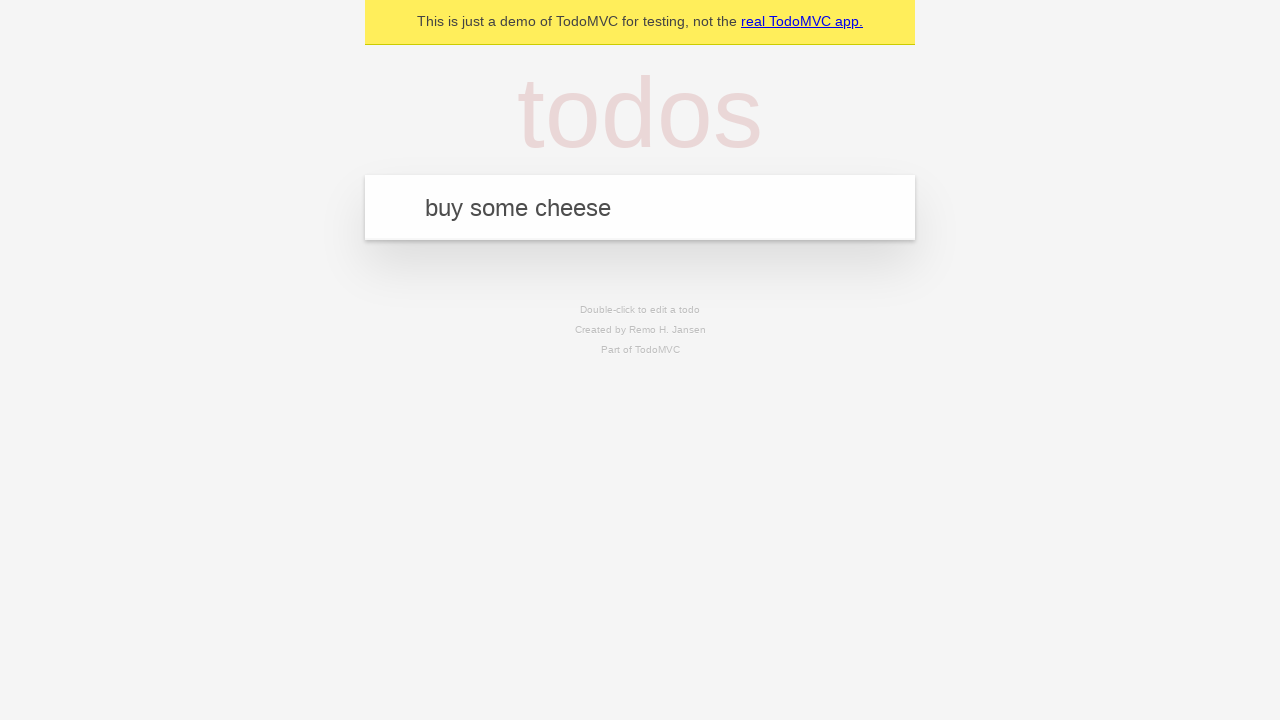

Pressed Enter to create first todo item on internal:attr=[placeholder="What needs to be done?"i]
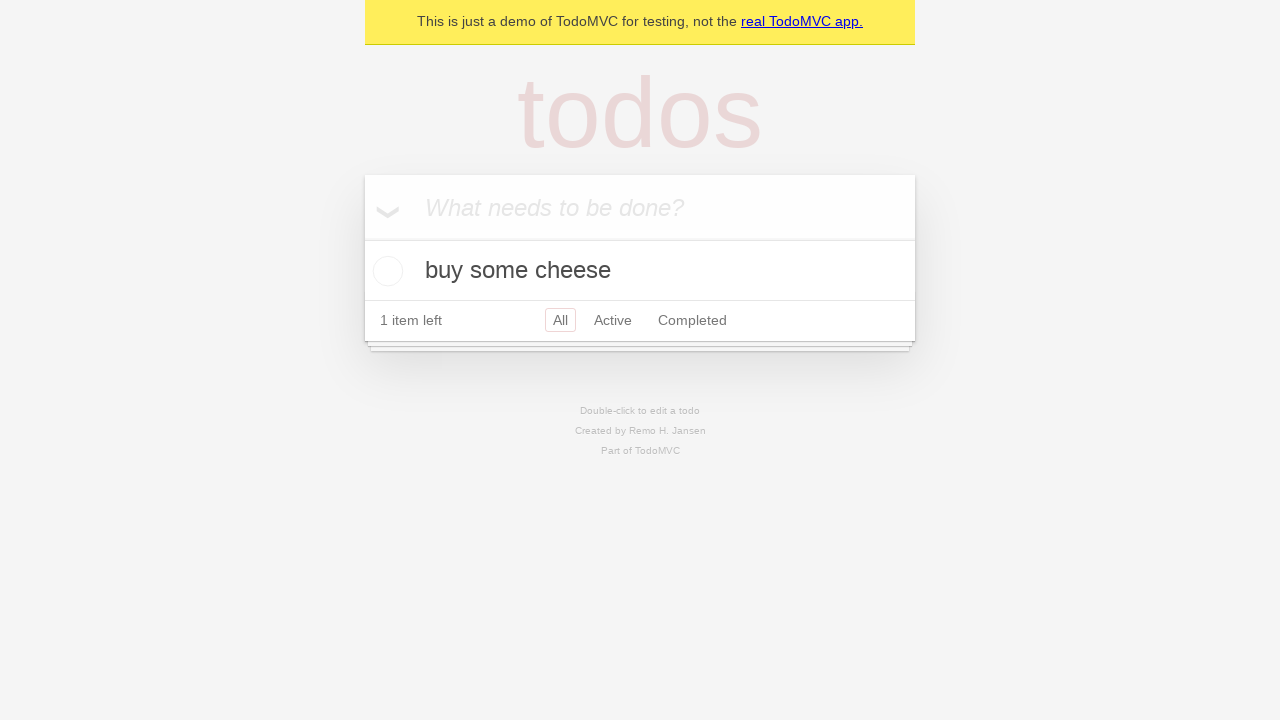

Filled todo input with 'feed the cat' on internal:attr=[placeholder="What needs to be done?"i]
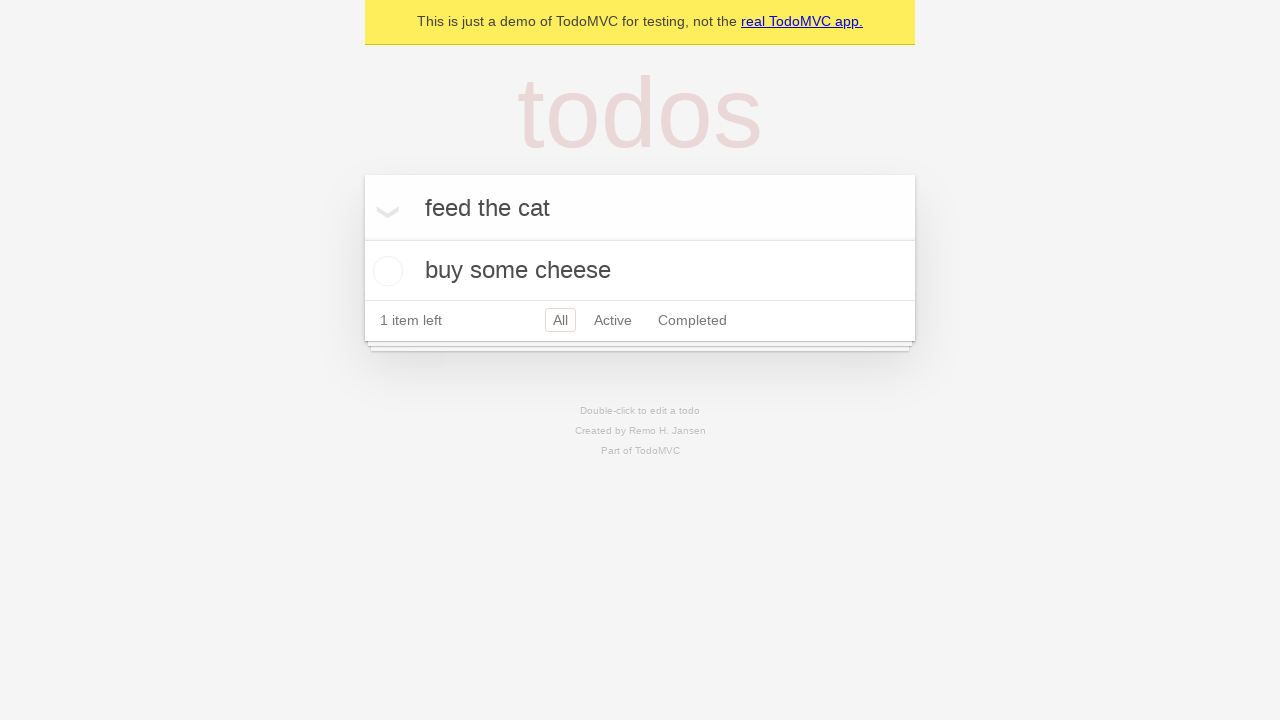

Pressed Enter to create second todo item on internal:attr=[placeholder="What needs to be done?"i]
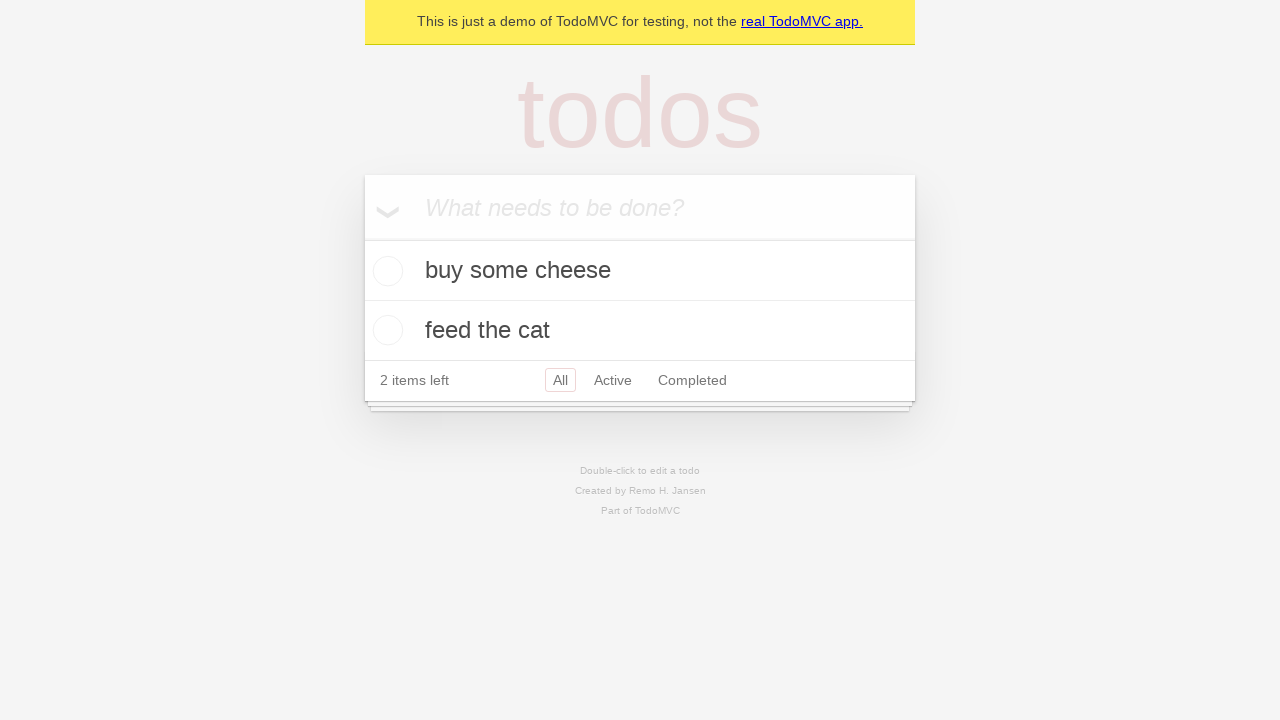

Filled todo input with 'book a doctors appointment' on internal:attr=[placeholder="What needs to be done?"i]
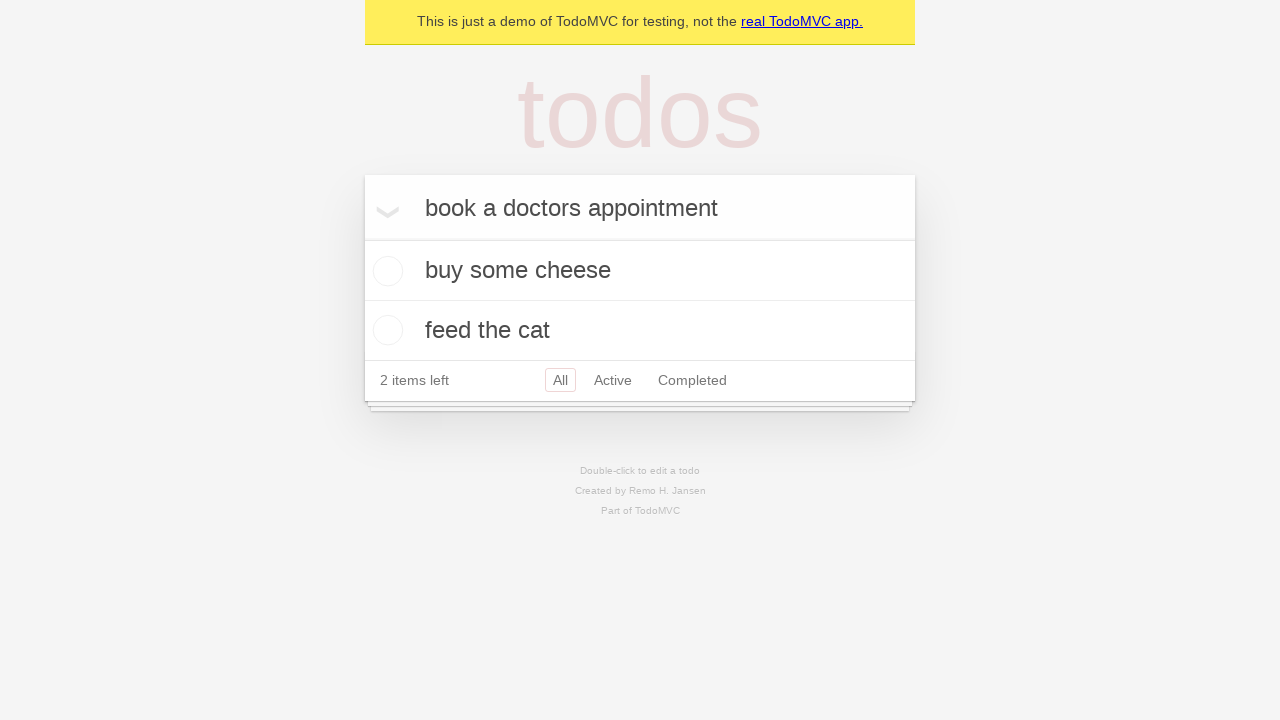

Pressed Enter to create third todo item on internal:attr=[placeholder="What needs to be done?"i]
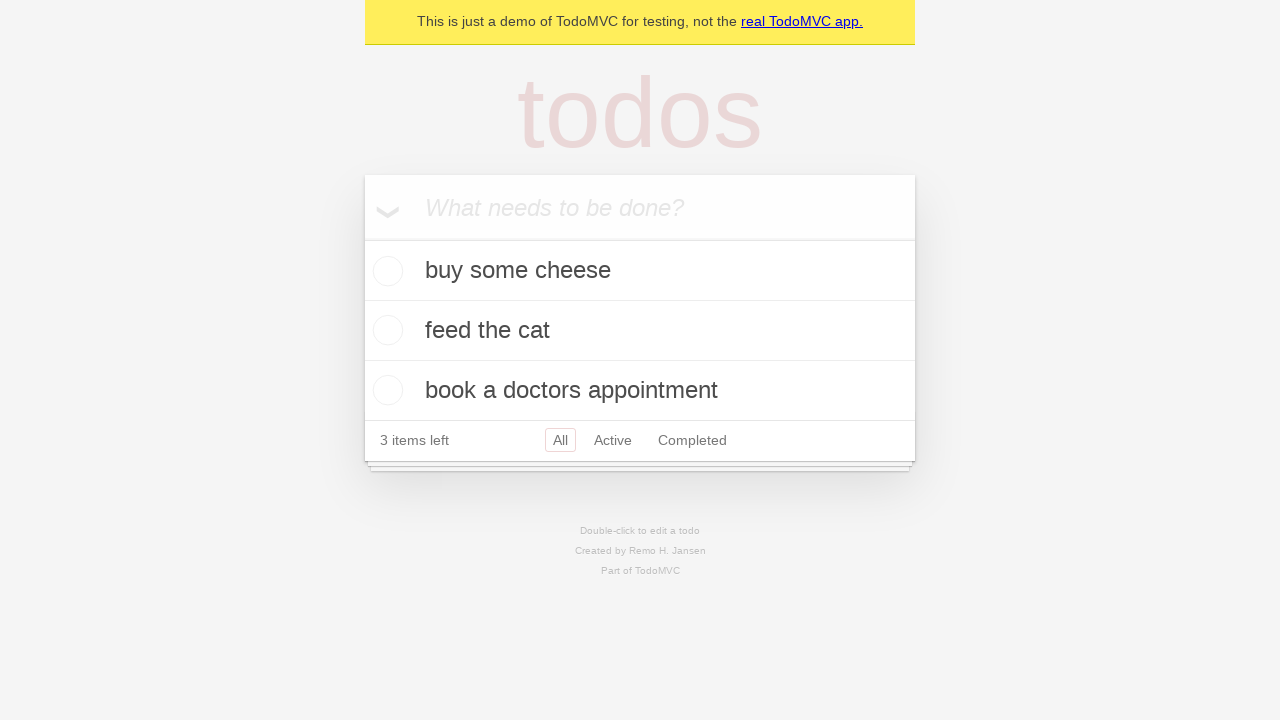

Double-clicked second todo item to enter edit mode at (640, 331) on internal:testid=[data-testid="todo-item"s] >> nth=1
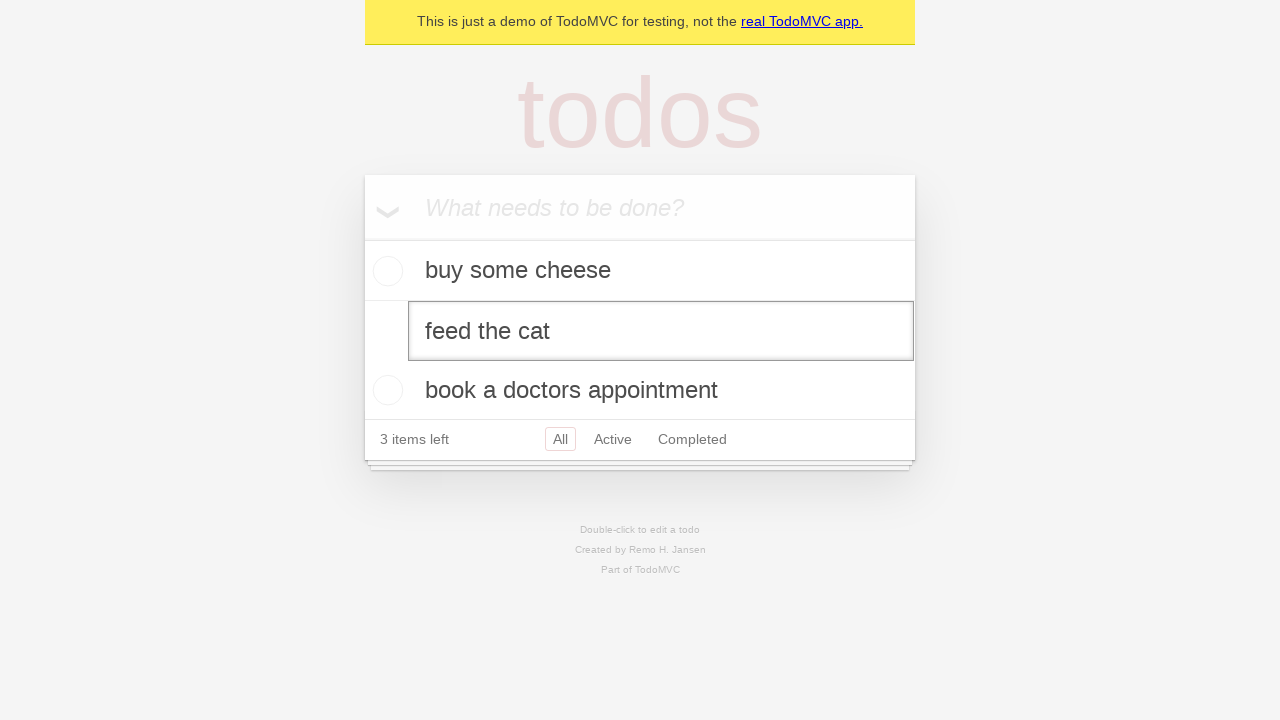

Filled edit field with text containing leading and trailing spaces on internal:testid=[data-testid="todo-item"s] >> nth=1 >> internal:role=textbox[nam
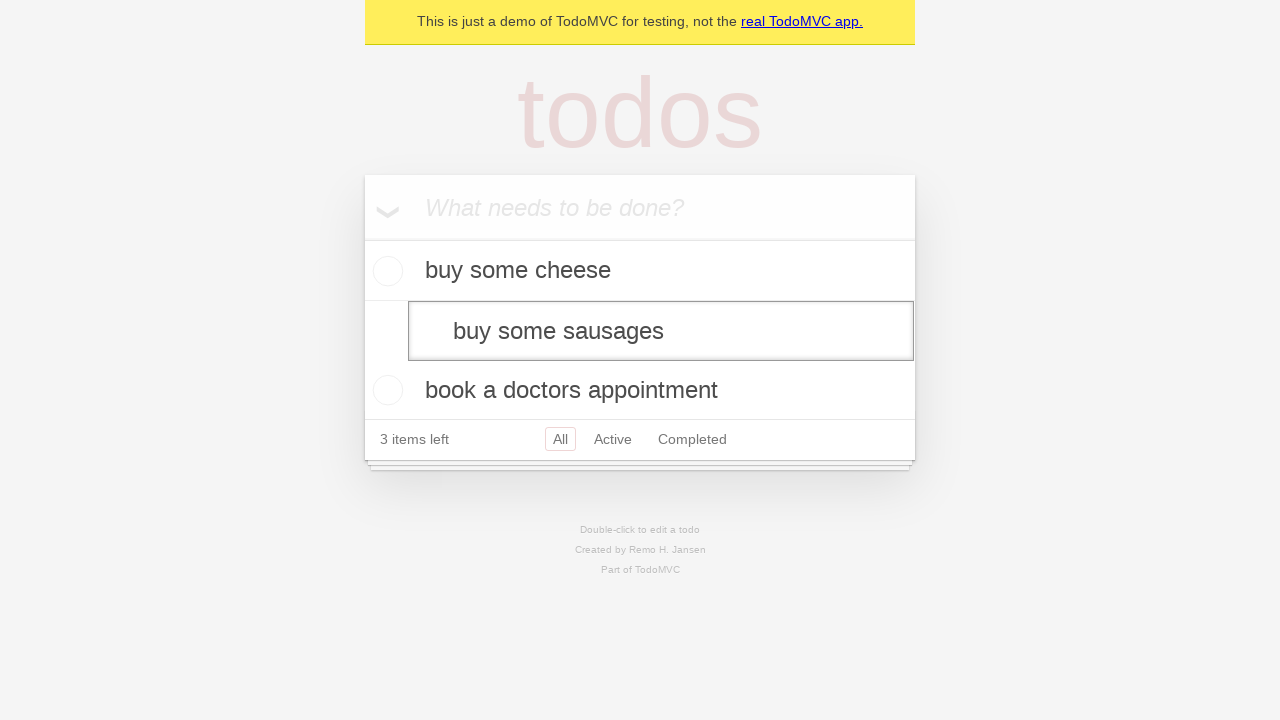

Pressed Enter to submit edited todo with spaces on internal:testid=[data-testid="todo-item"s] >> nth=1 >> internal:role=textbox[nam
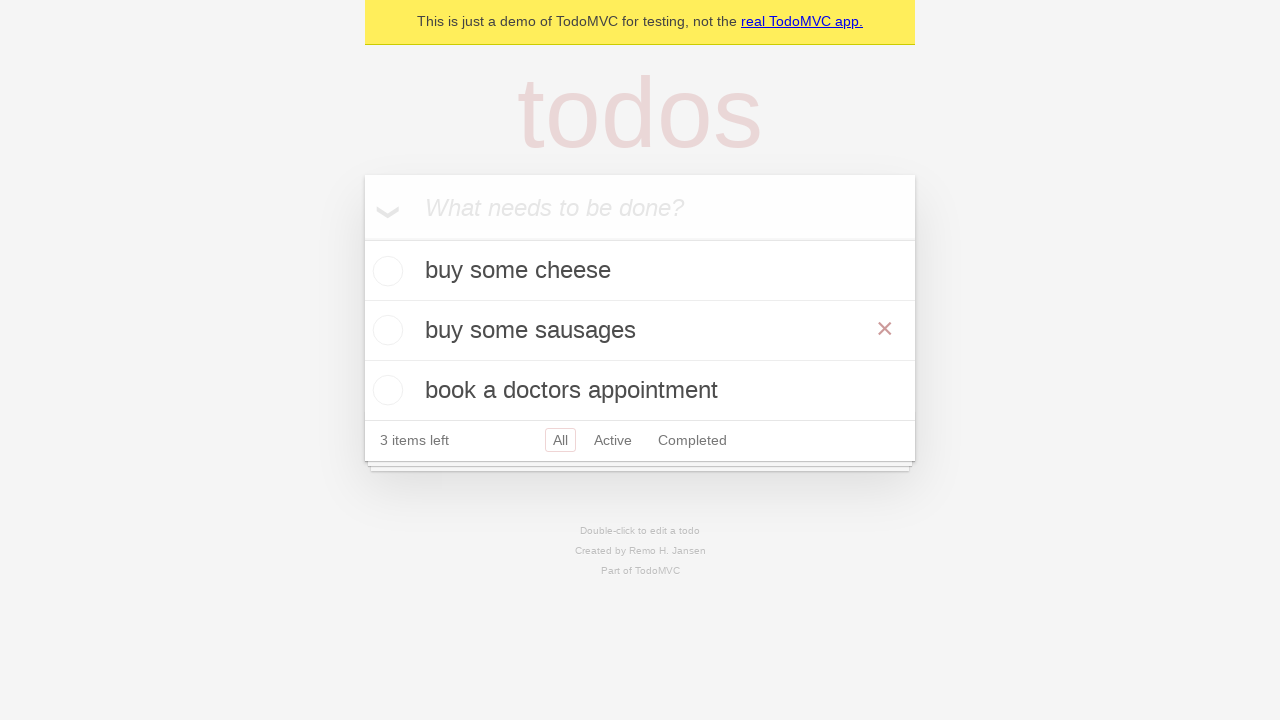

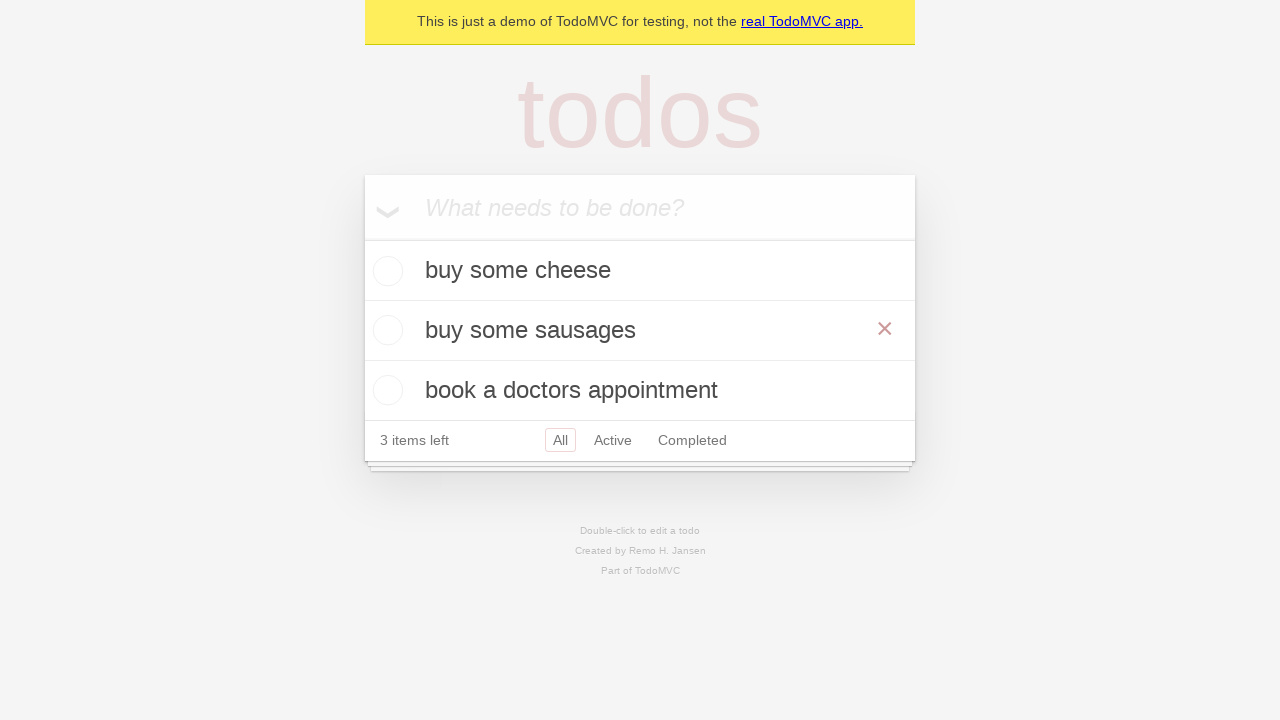